Tests checking checkboxes using different selectors

Starting URL: http://selenium-cucumber.github.io/

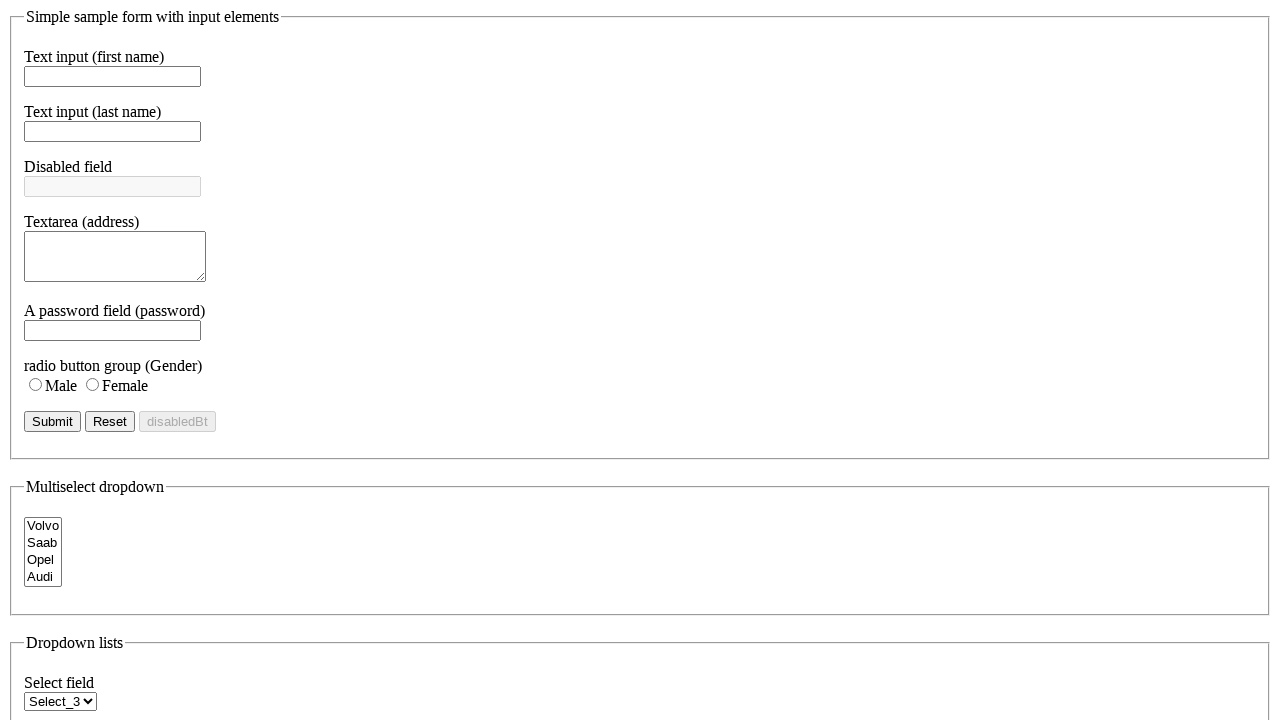

Navigated to Selenium Cucumber test page
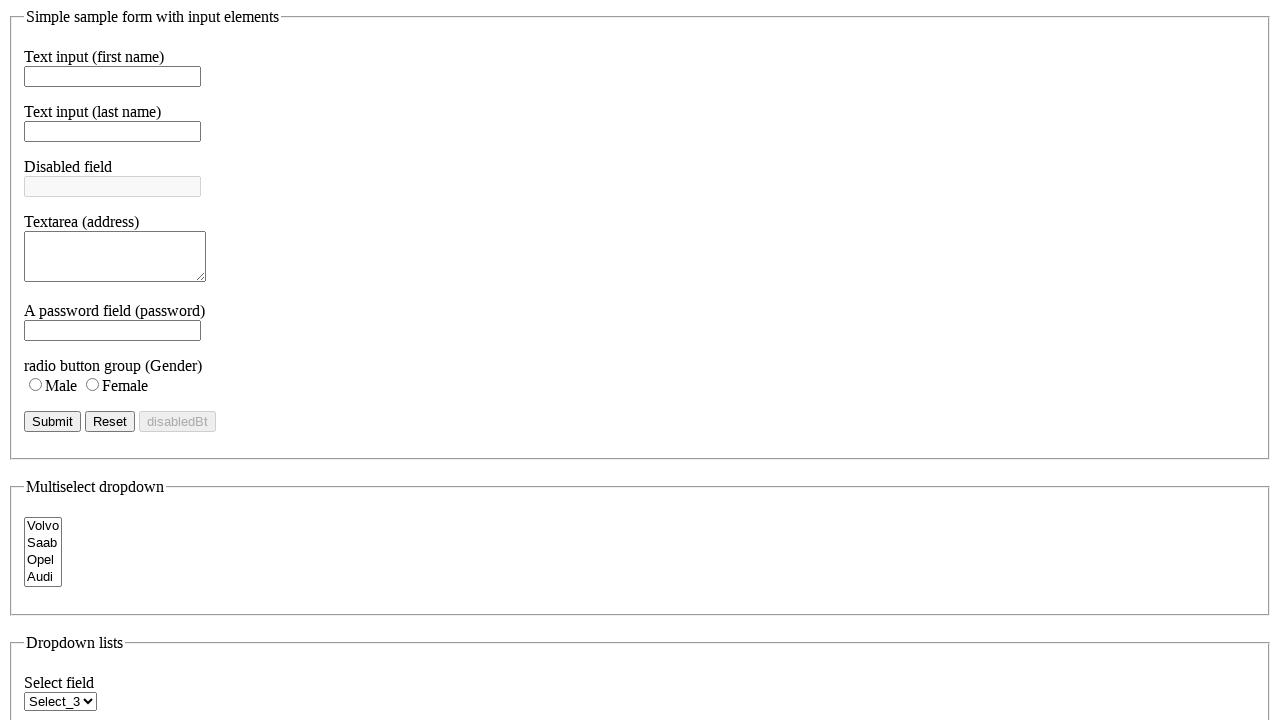

Checked checkbox with id 'chk3' at (34, 360) on #chk3
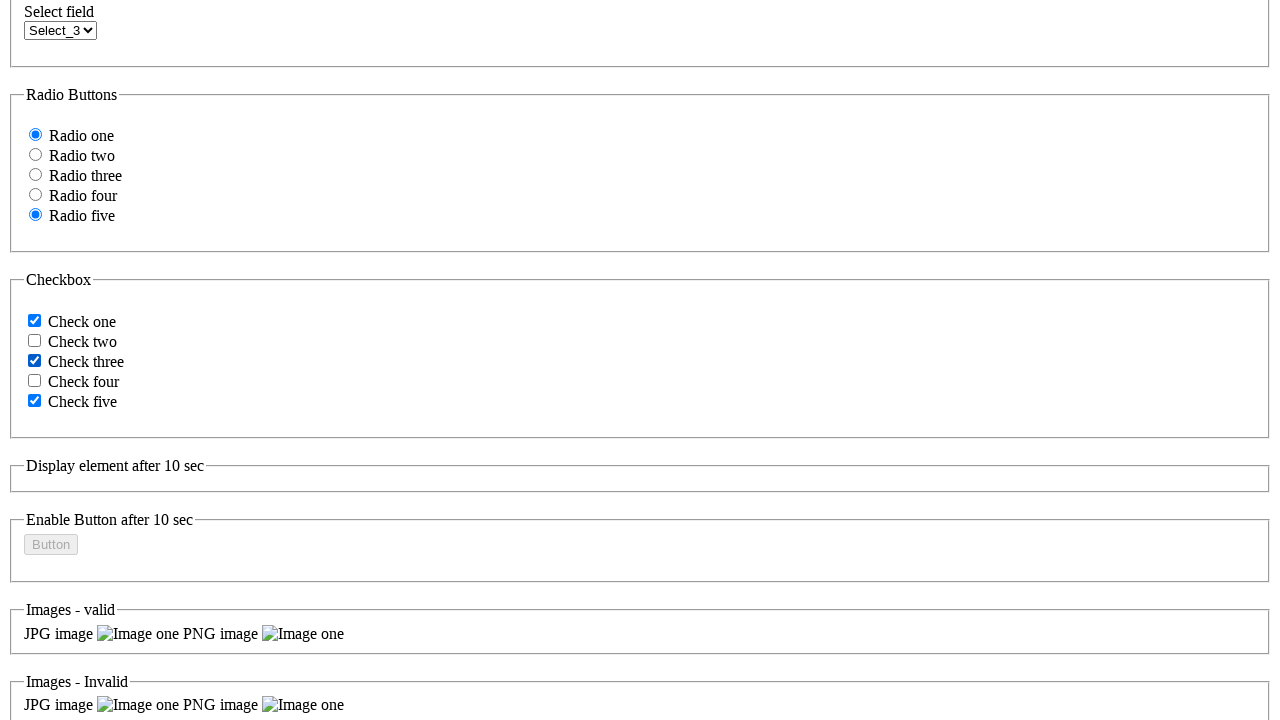

Checked checkbox with name 'chk2_name' at (34, 340) on input[name='chk2_name']
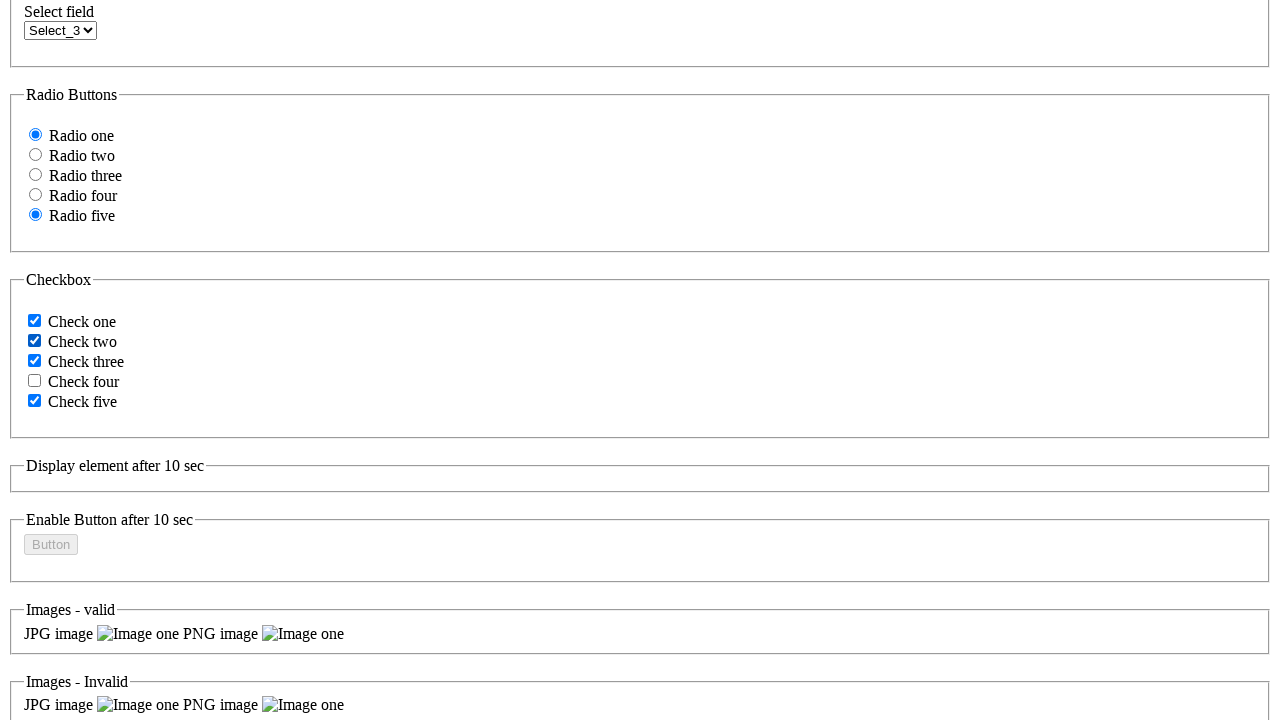

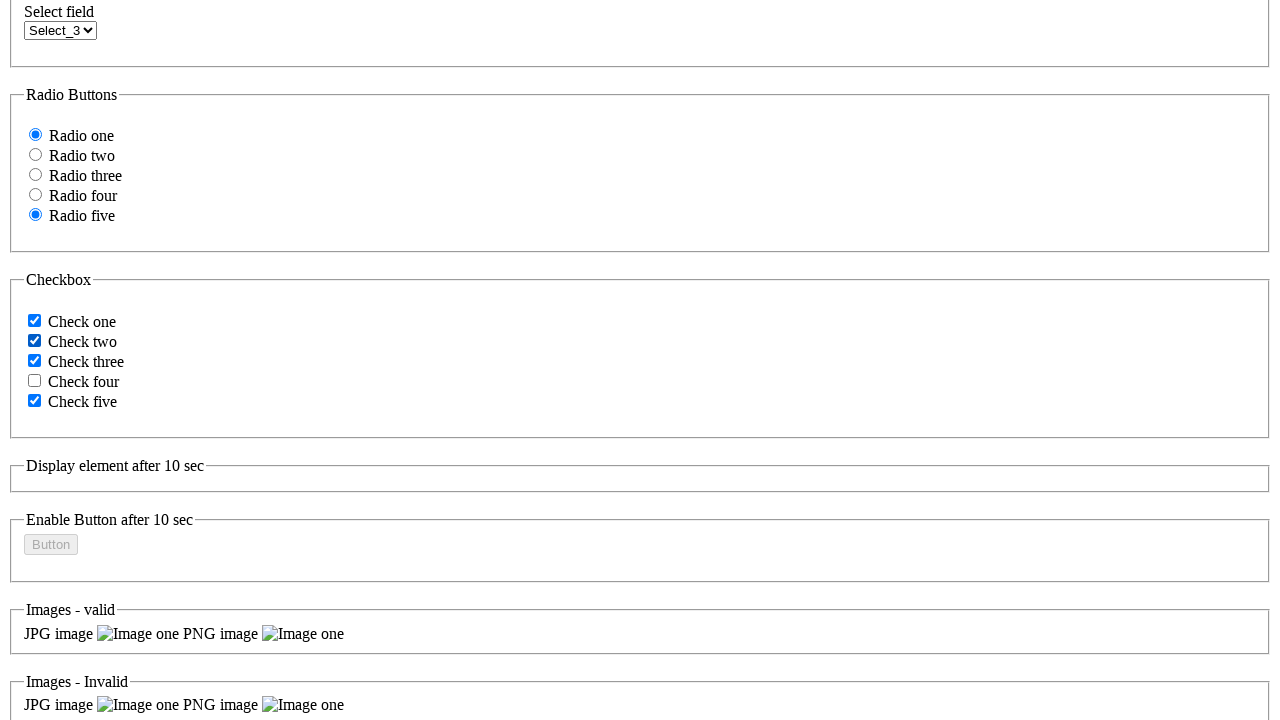